Tests that a button becomes enabled after a delay by waiting for it to be clickable and then clicking it

Starting URL: https://demoqa.com/dynamic-properties

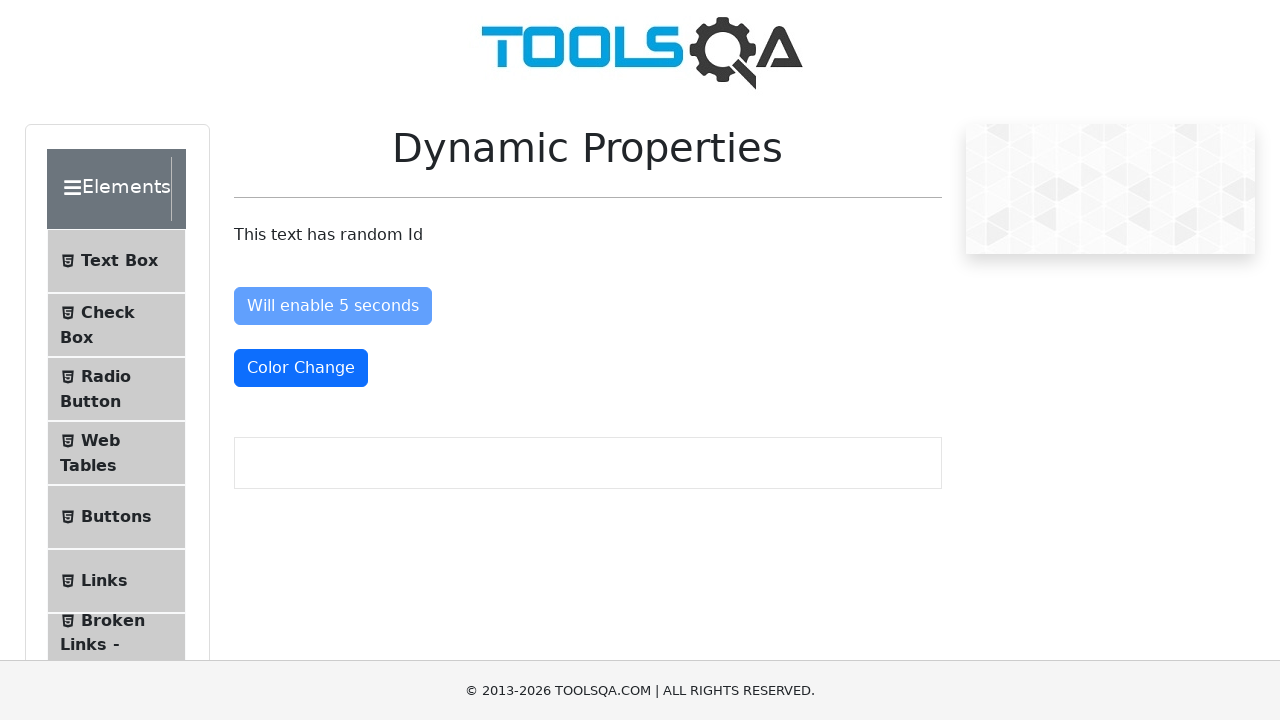

Navigated to Dynamic Properties test page
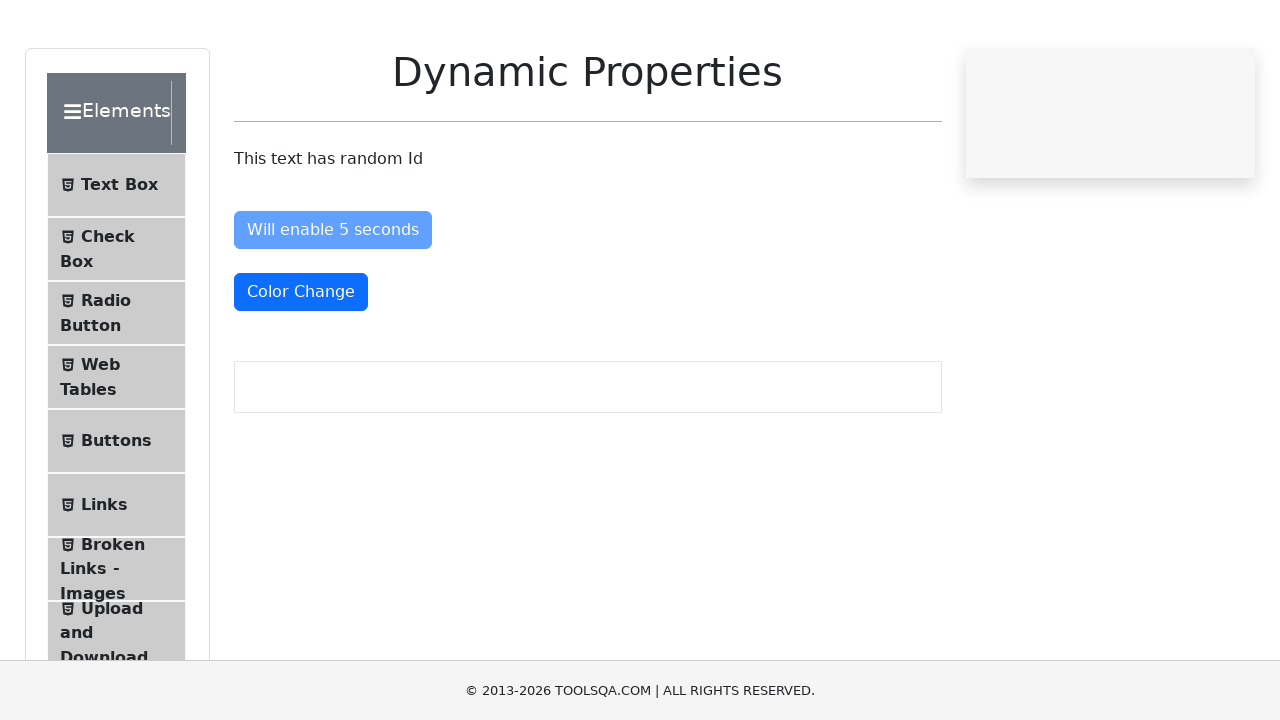

Waited for enable button to become clickable after 5 second delay
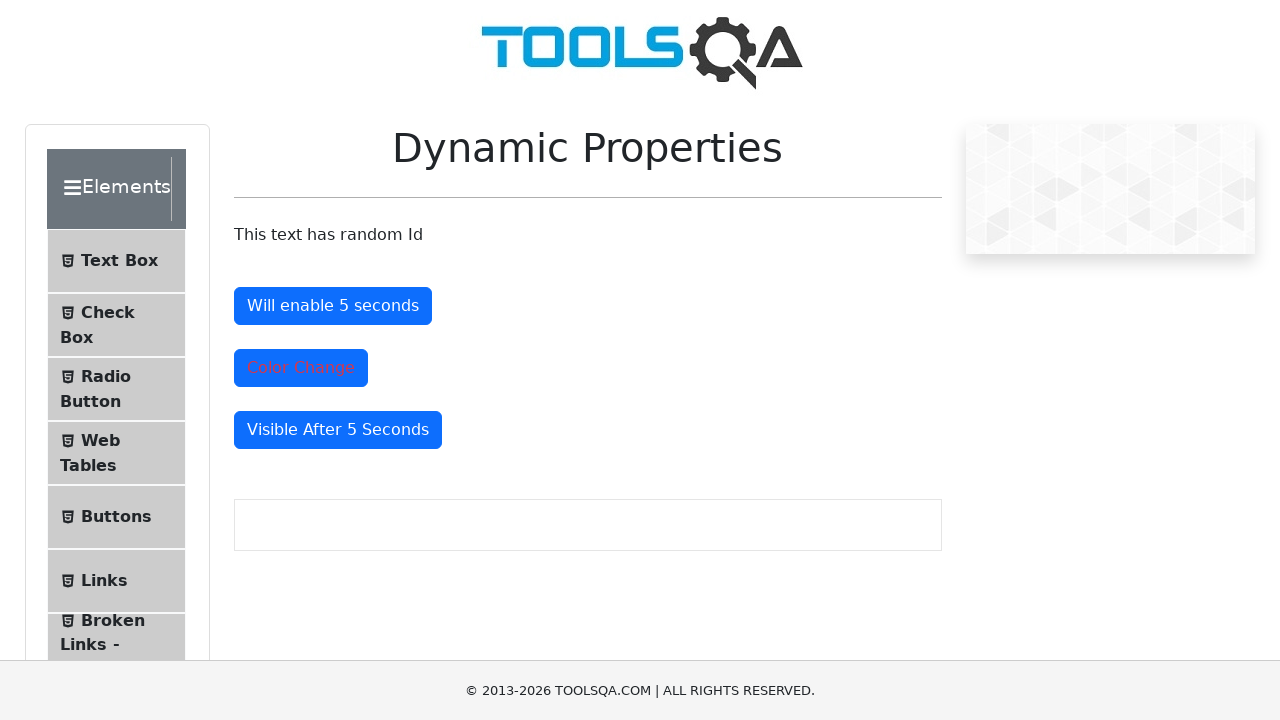

Clicked the now-enabled button at (333, 306) on #enableAfter
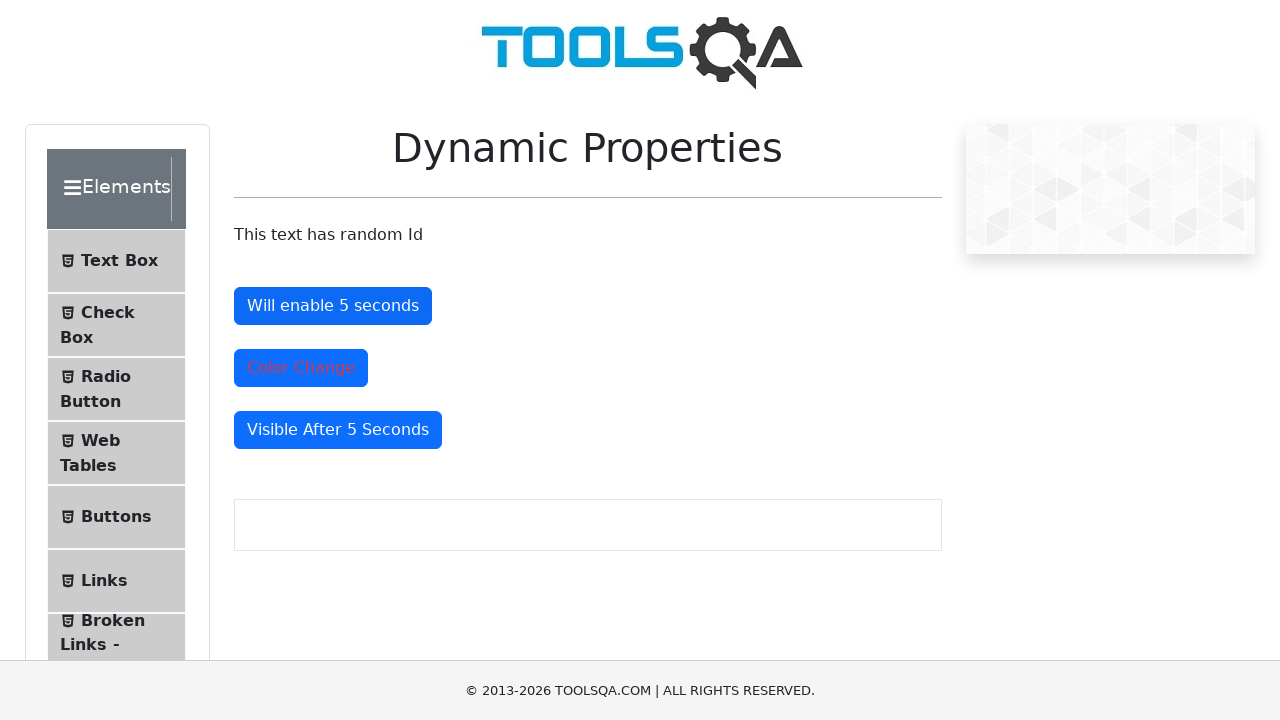

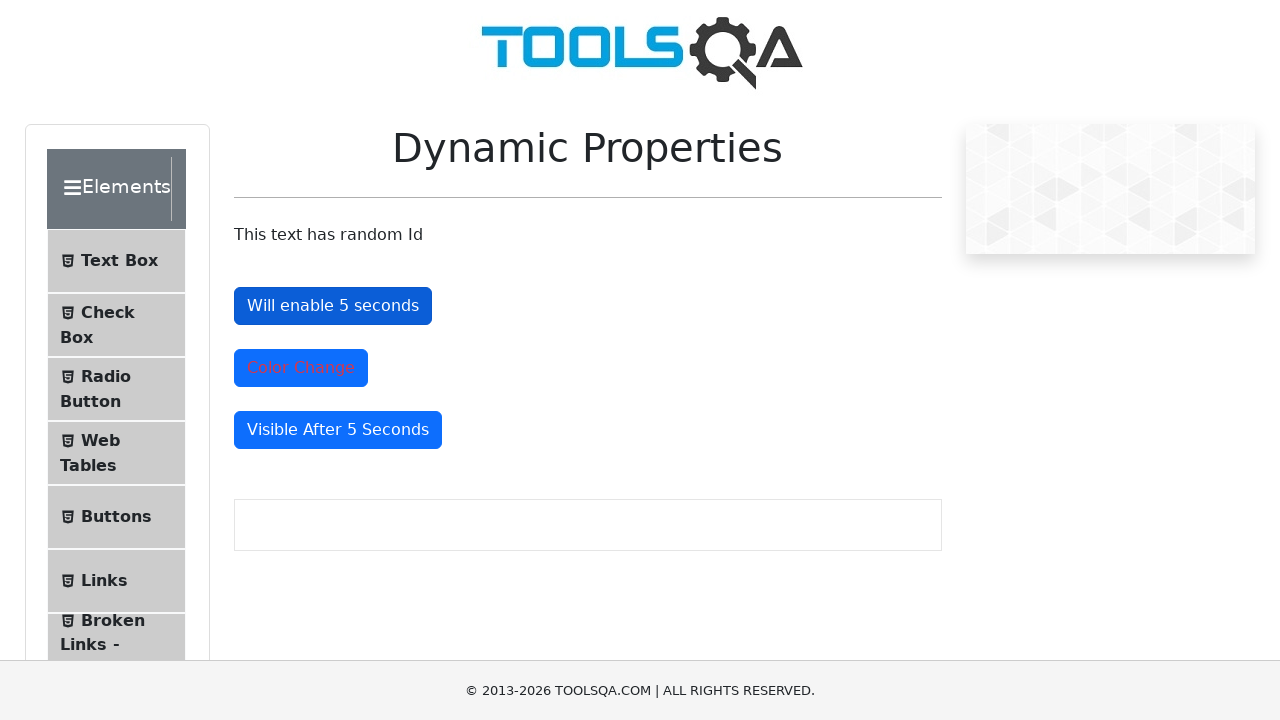